Tests the jQuery UI Tooltip demo by navigating to the Tooltip page, switching to the demo iframe, hovering over the age input field to trigger the tooltip, and verifying the tooltip content becomes visible.

Starting URL: https://jqueryui.com/

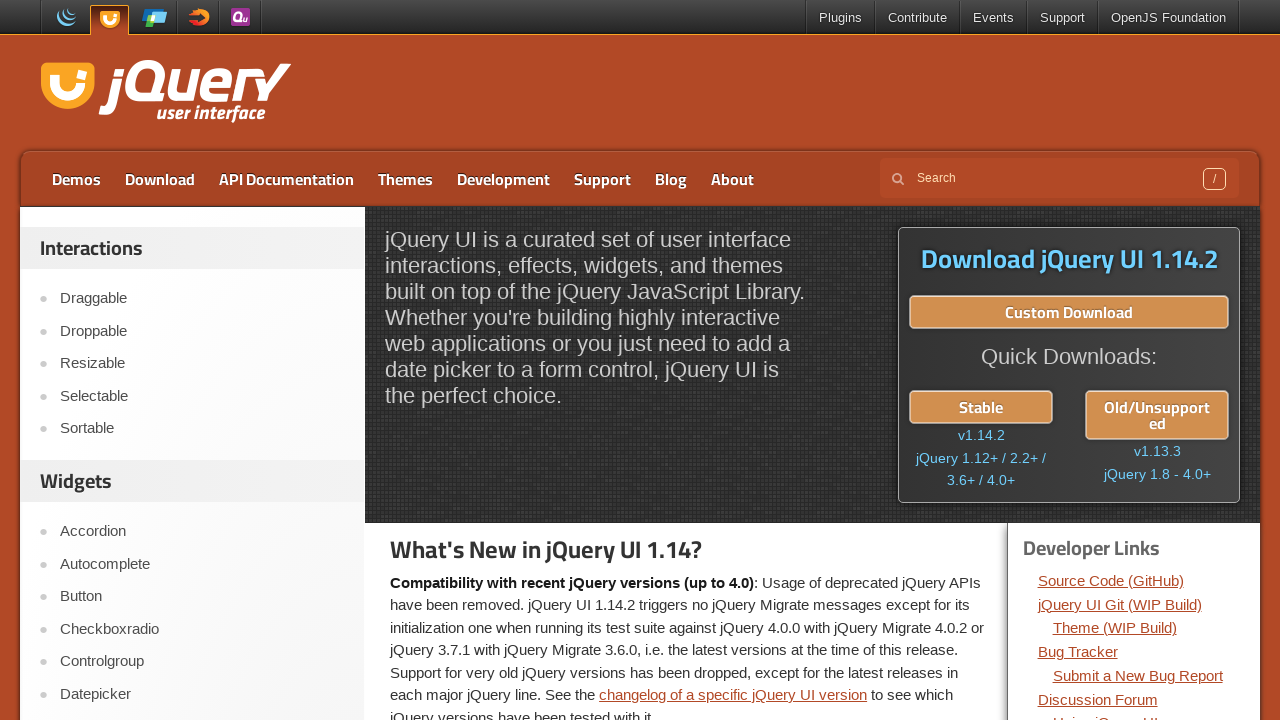

Clicked on the Tooltip link at (202, 360) on text=Tooltip
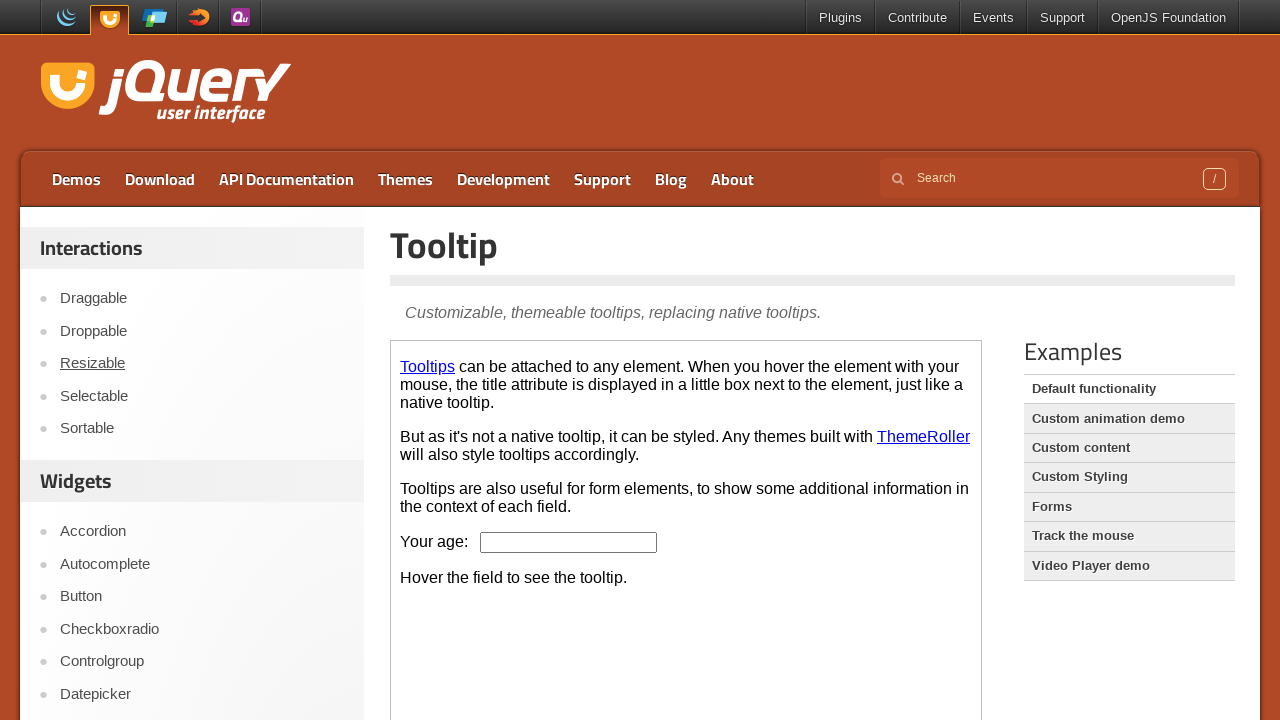

Navigated to Tooltip page and URL confirmed
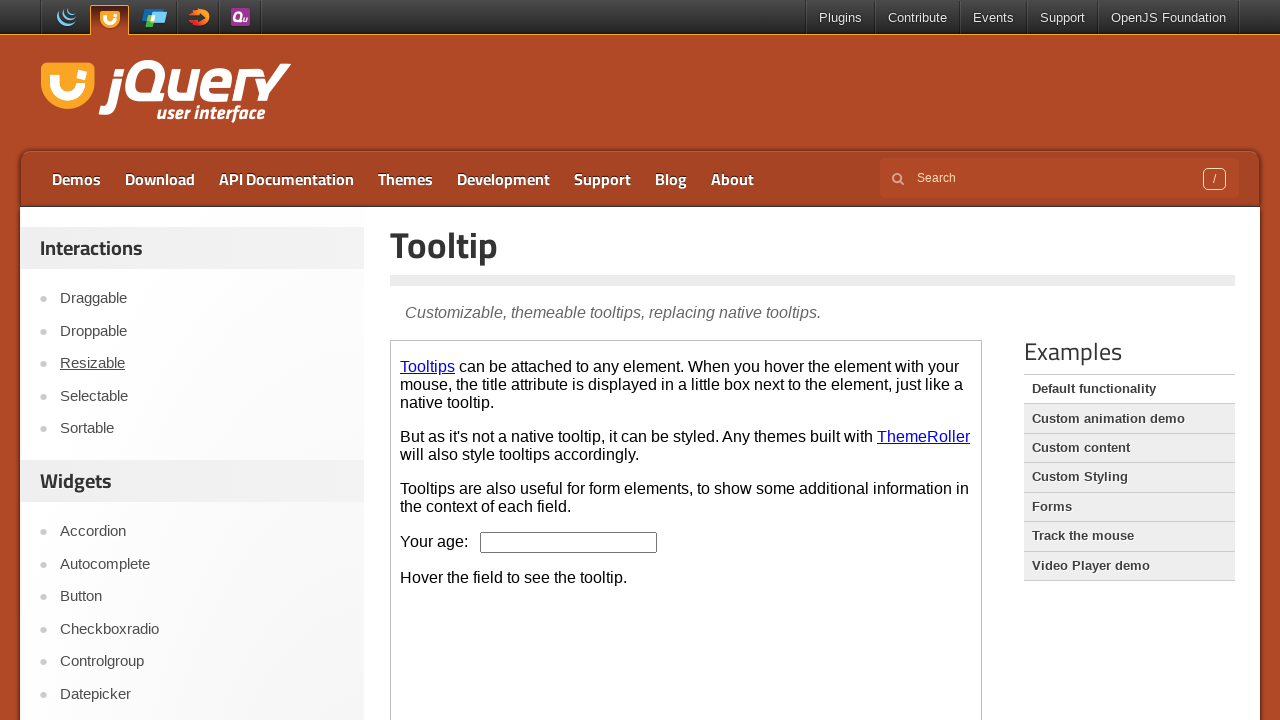

Located the demo iframe
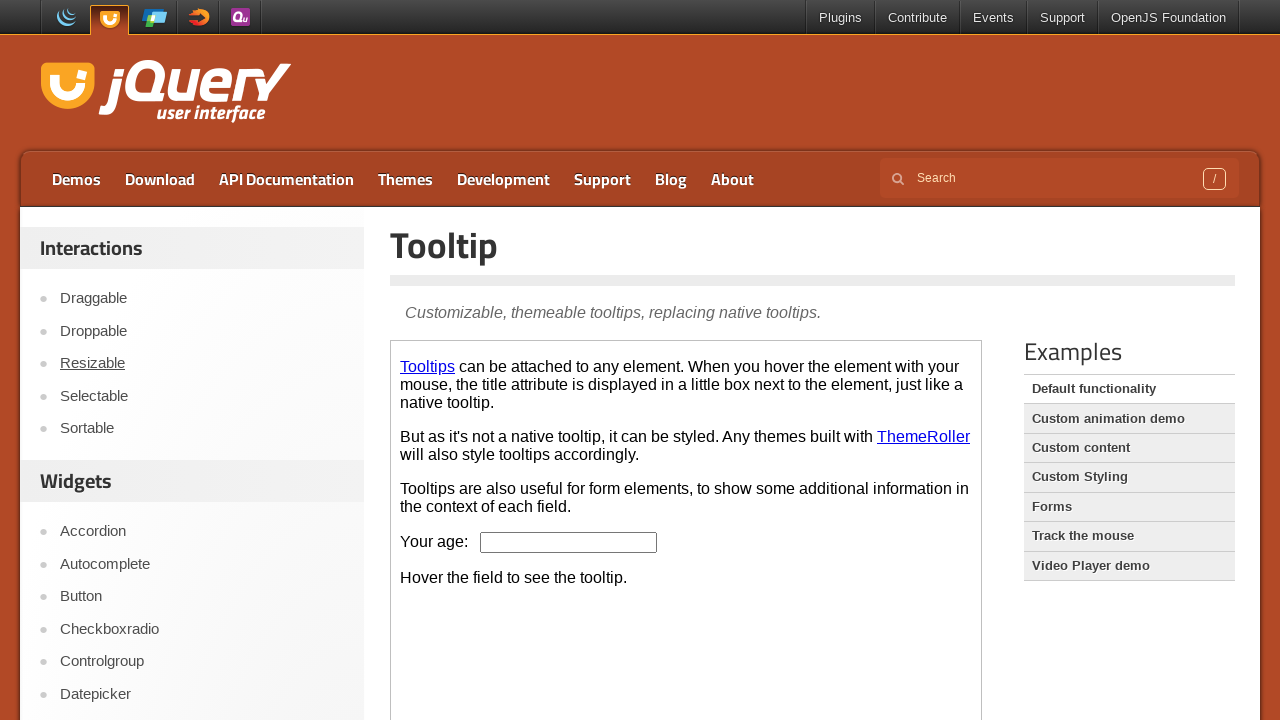

Hovered over the age input field to trigger tooltip at (569, 542) on .demo-frame >> nth=0 >> internal:control=enter-frame >> #age
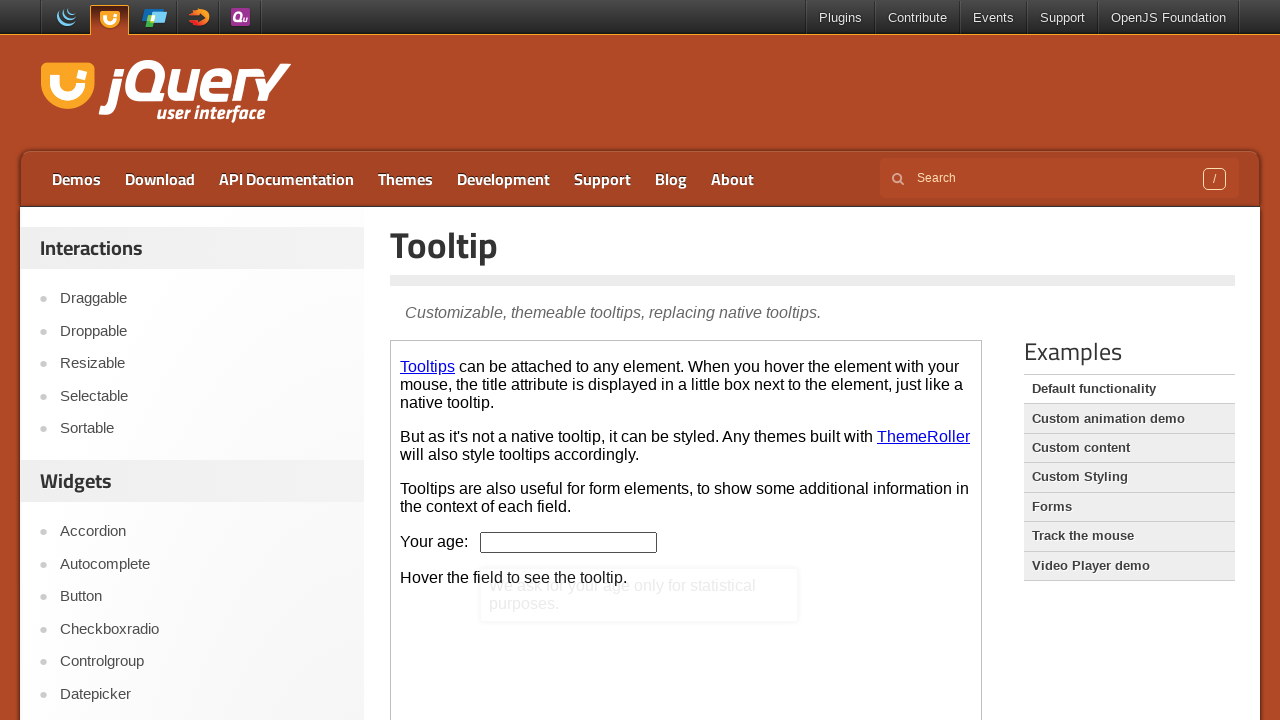

Tooltip content became visible
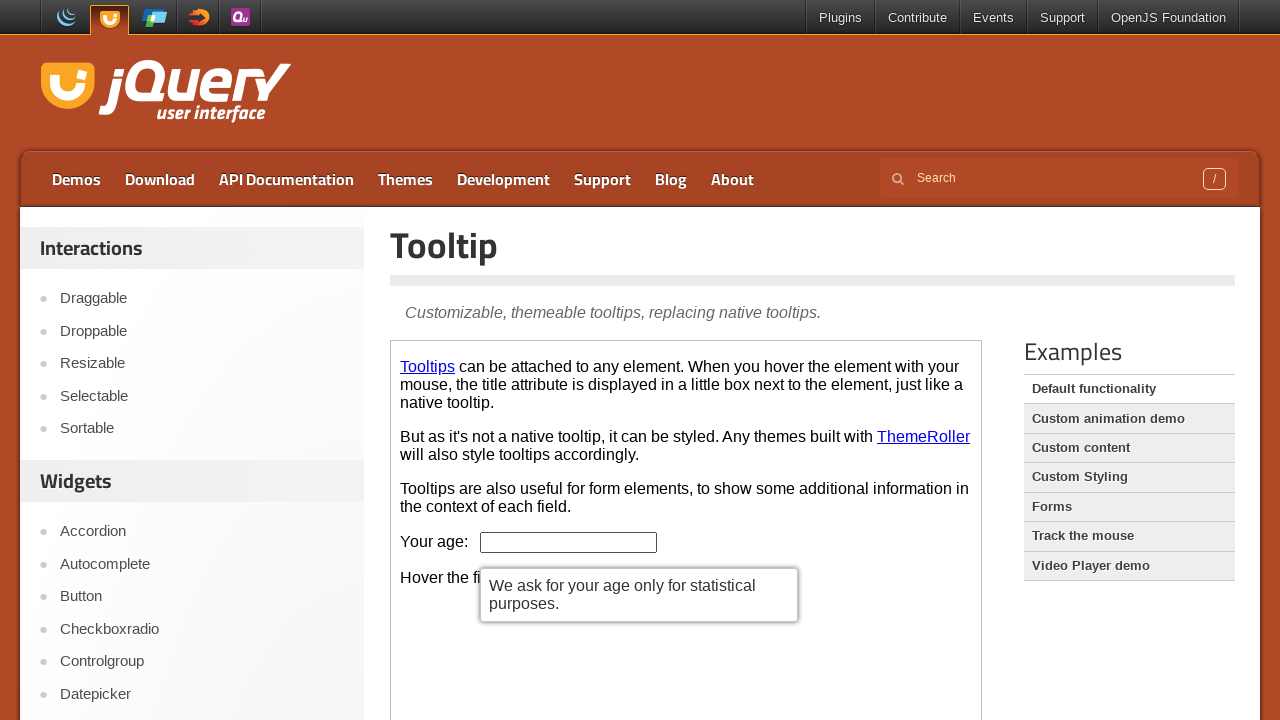

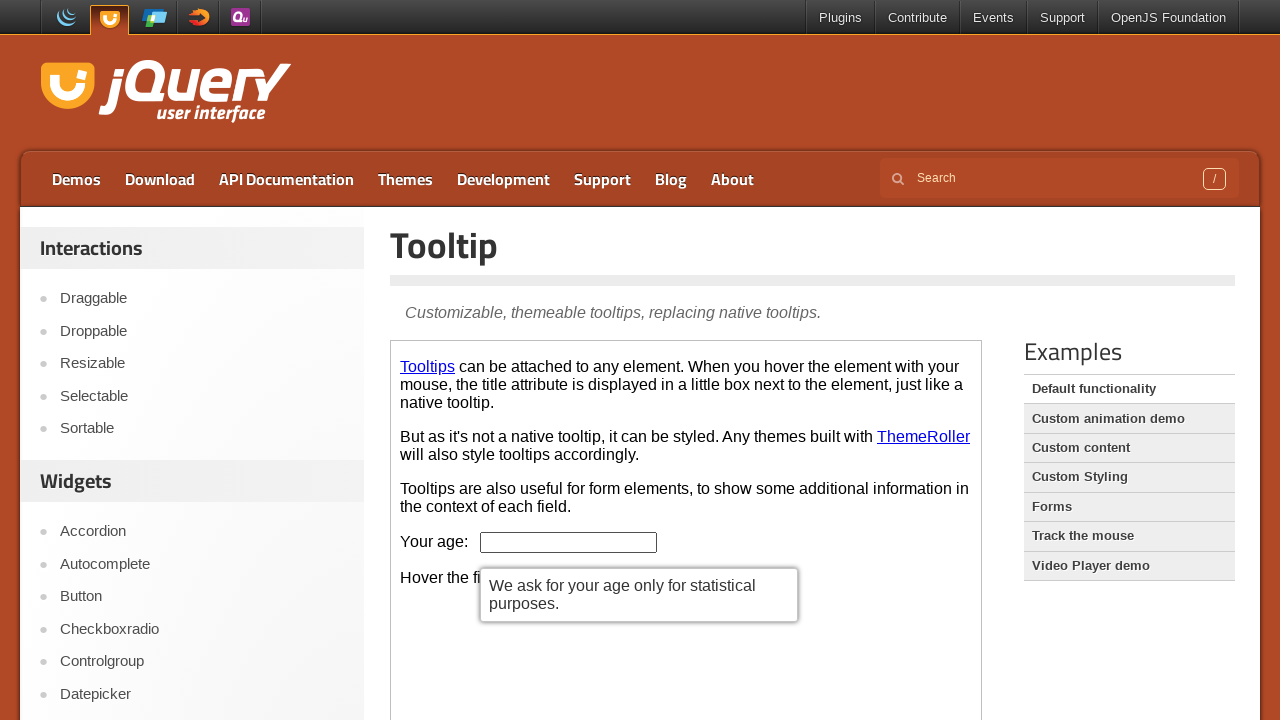